Navigates to a Selenium test form page and locates all radio button elements to verify they exist on the page

Starting URL: https://www.selenium.dev/selenium/web/formPage.html

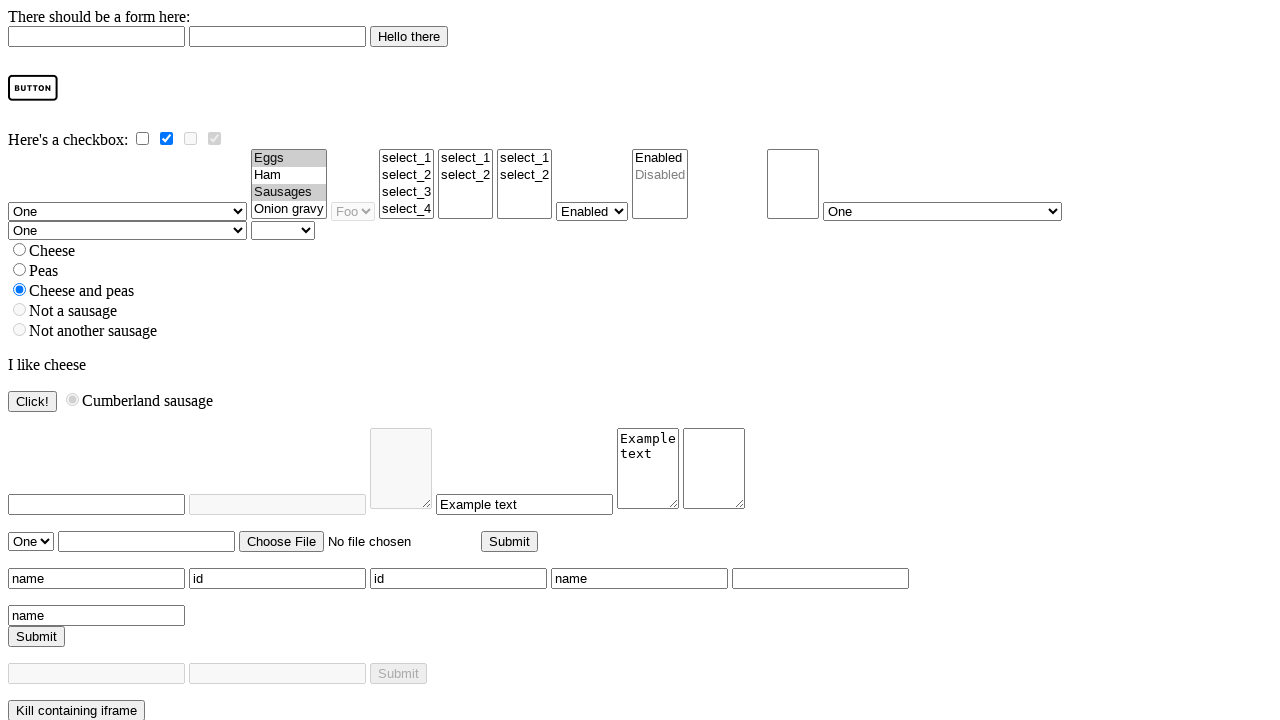

Navigated to Selenium test form page
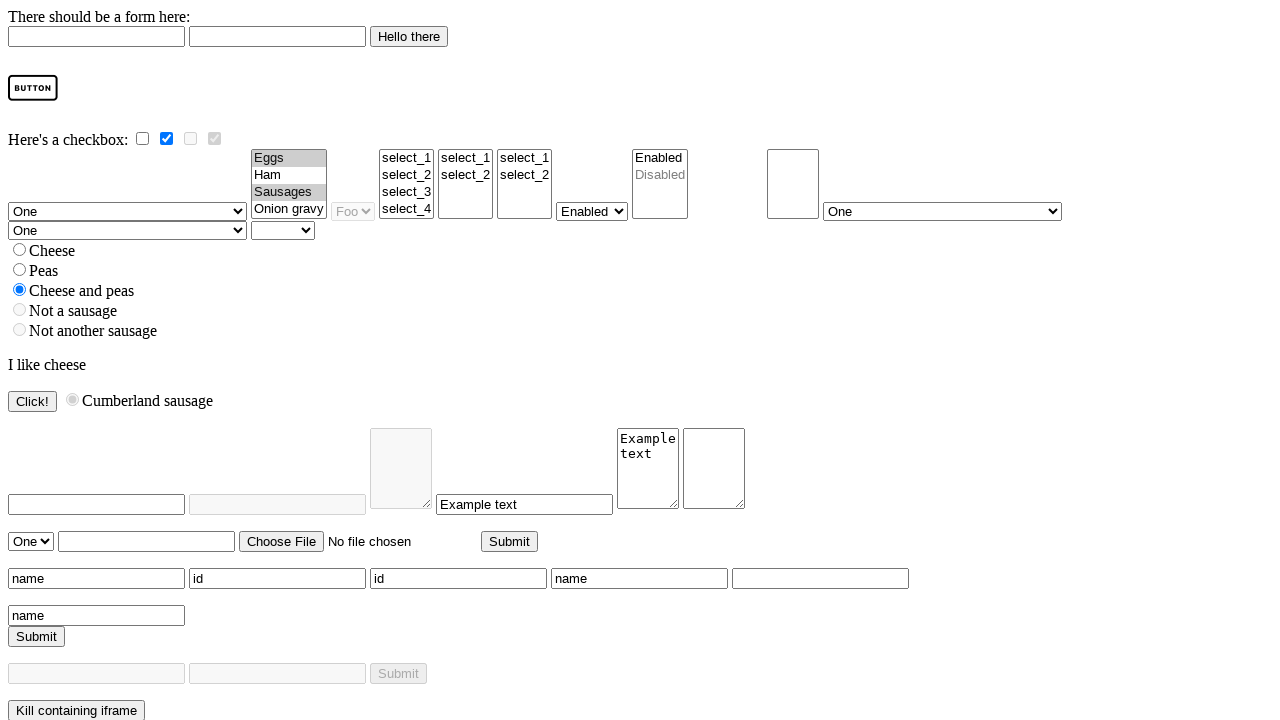

Located all radio button elements on the page
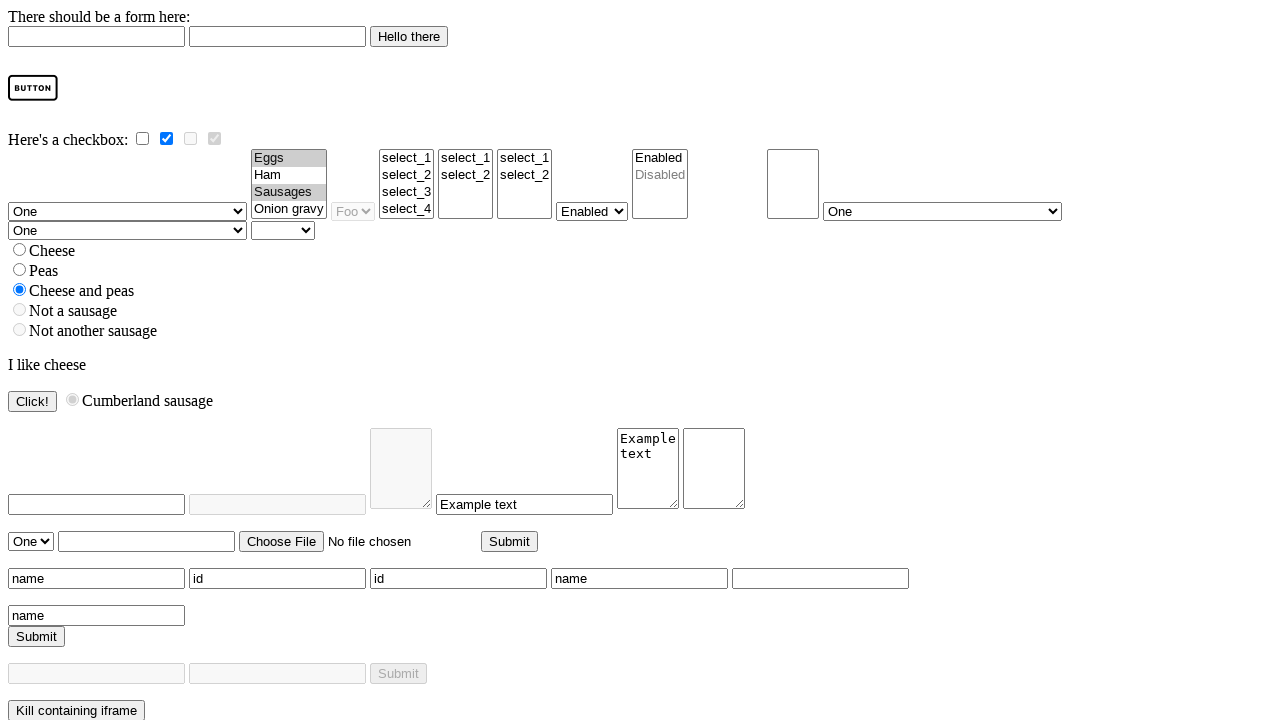

Verified that 6 radio buttons exist on the page
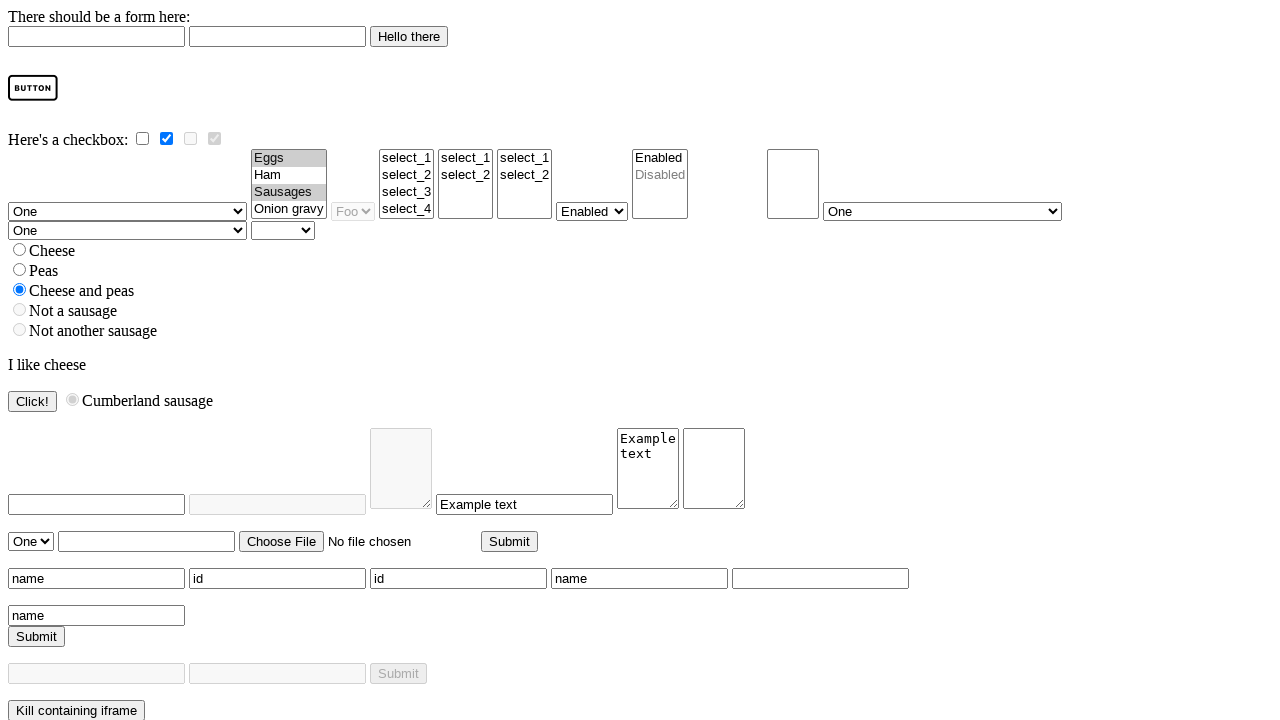

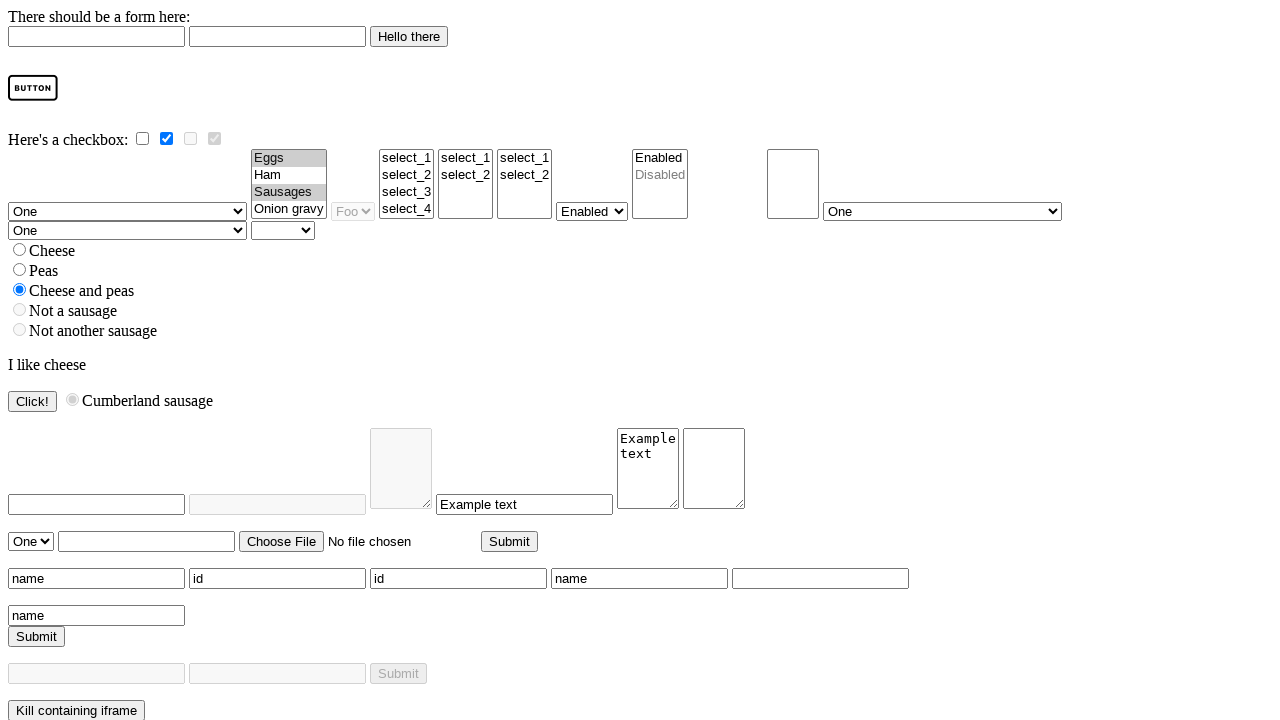